Tests responsive design by setting tablet viewport size (768x1024) and verifying the site works

Starting URL: https://danish0902.github.io/DiM-project/index.html

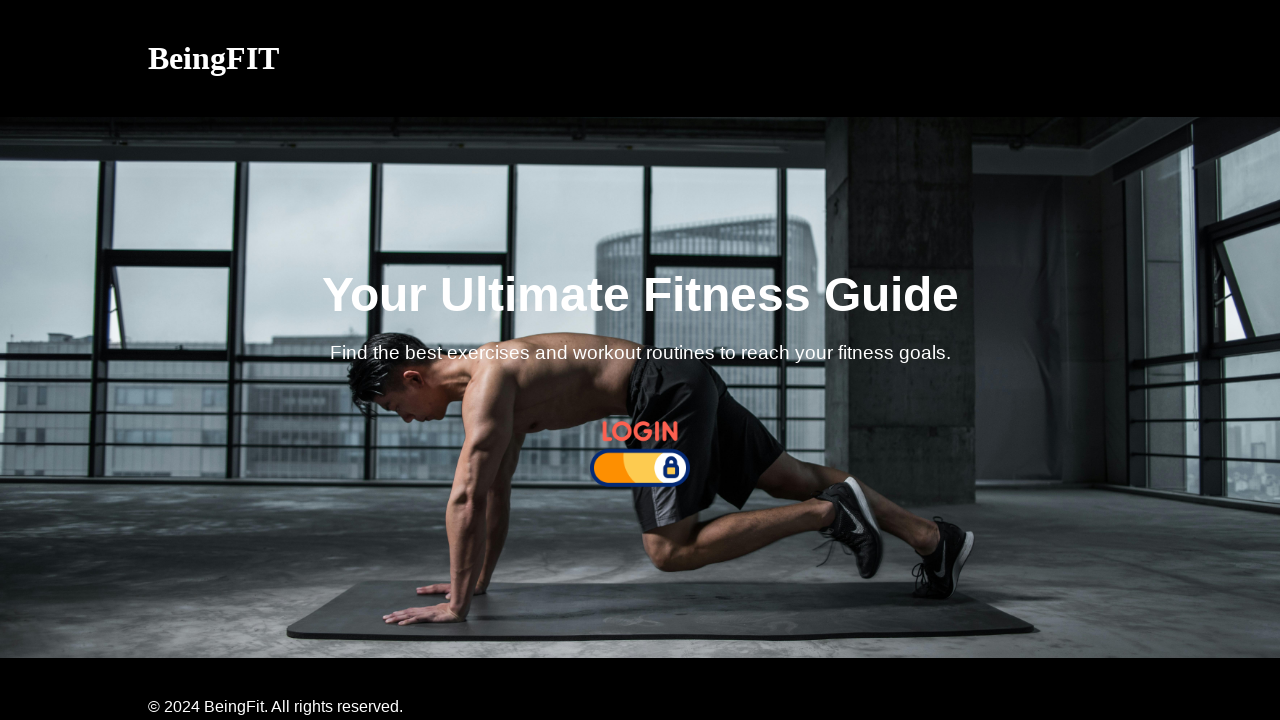

Set viewport to tablet size (768x1024)
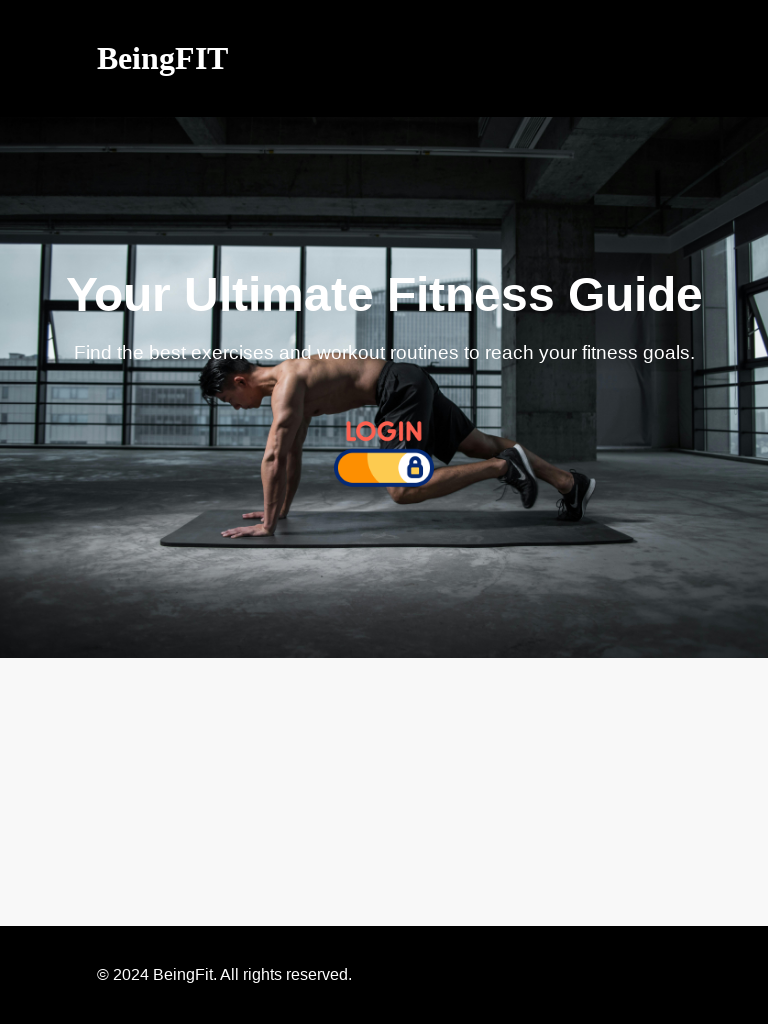

Reloaded page with tablet viewport
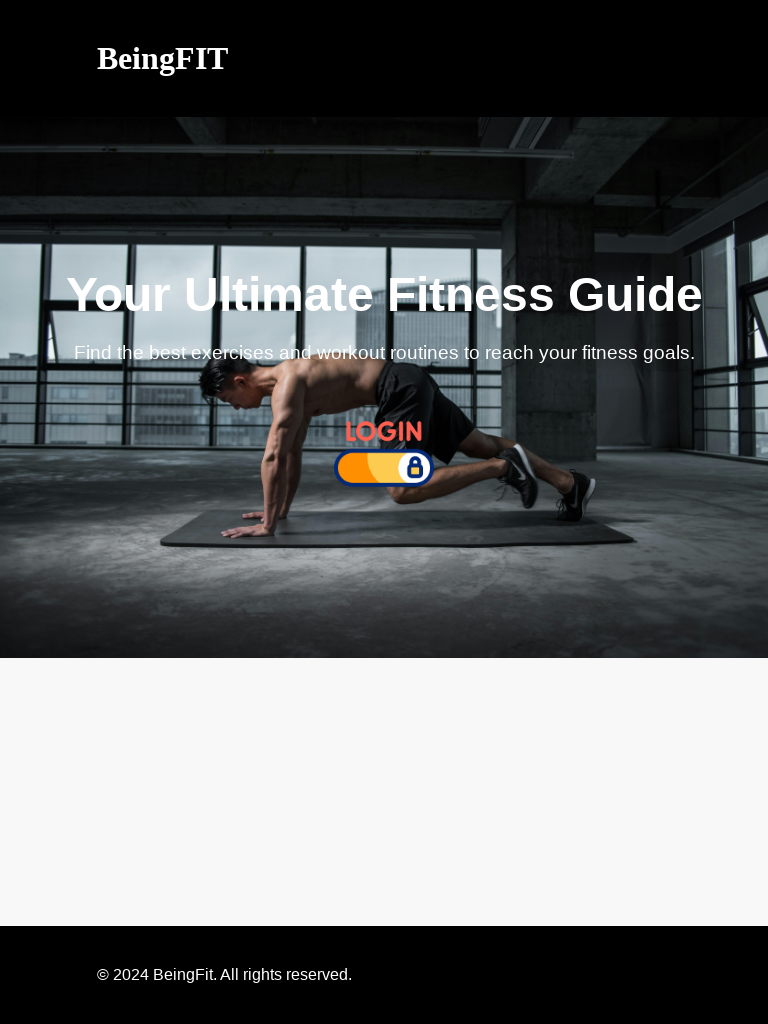

Page DOM content loaded
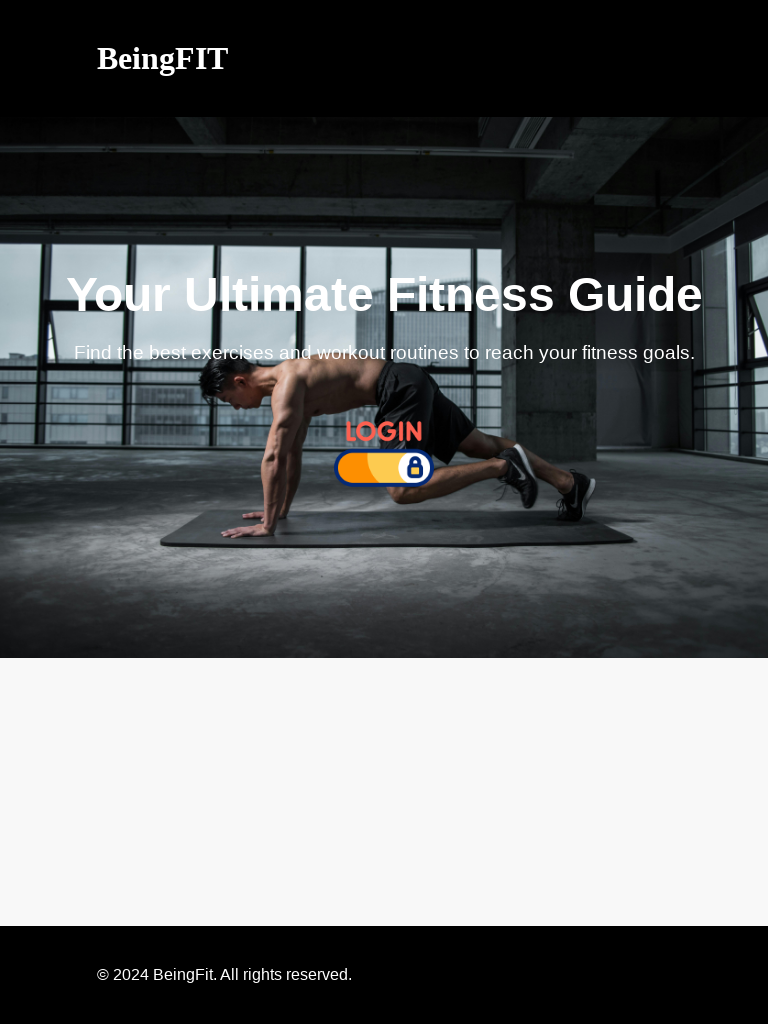

Verified page title is not empty - responsive design works on tablet view
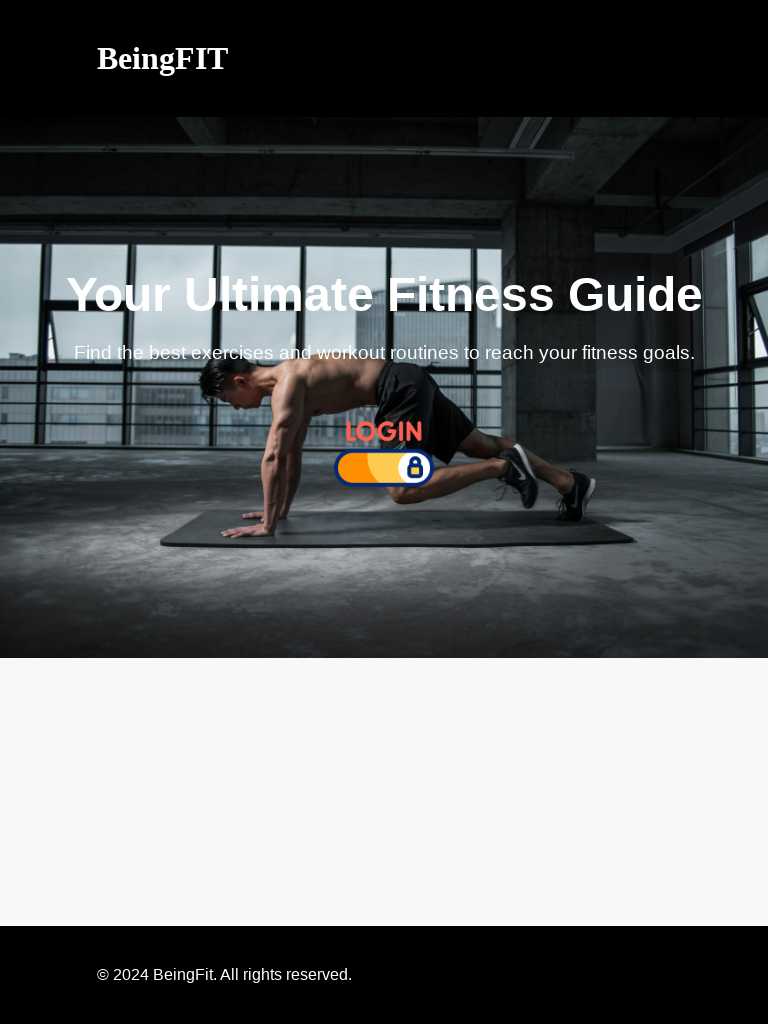

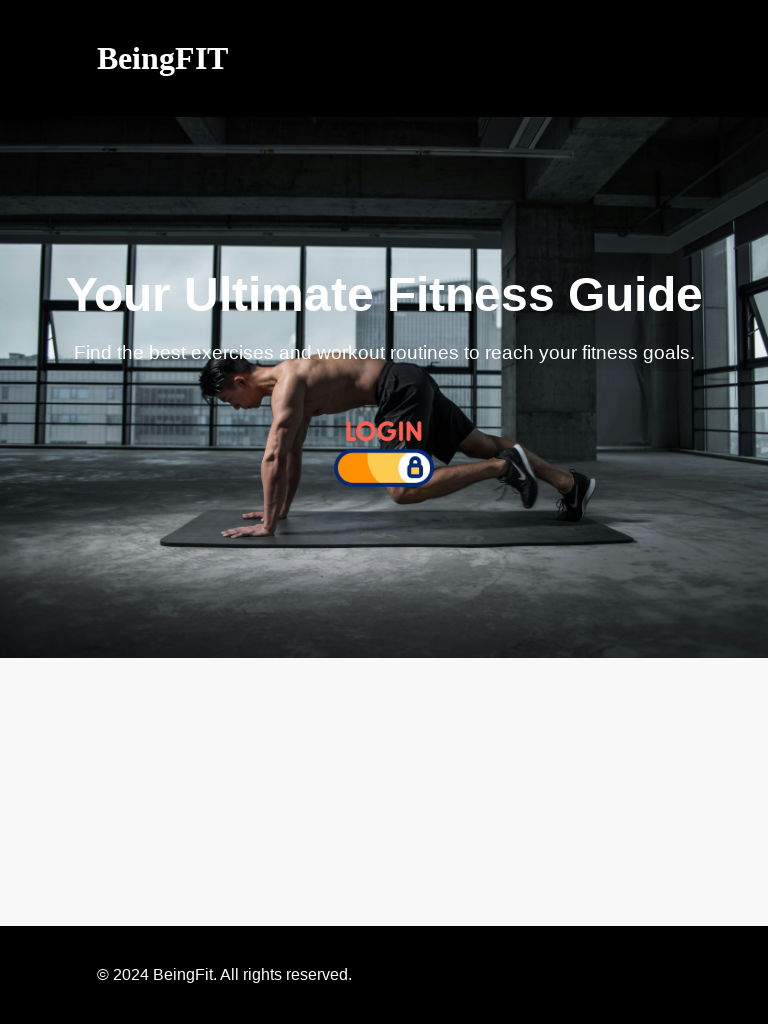